Navigates to Get Help from login page and clicks Delete Account Help button which opens a new popup window

Starting URL: https://target110.brightarrow.com/m/

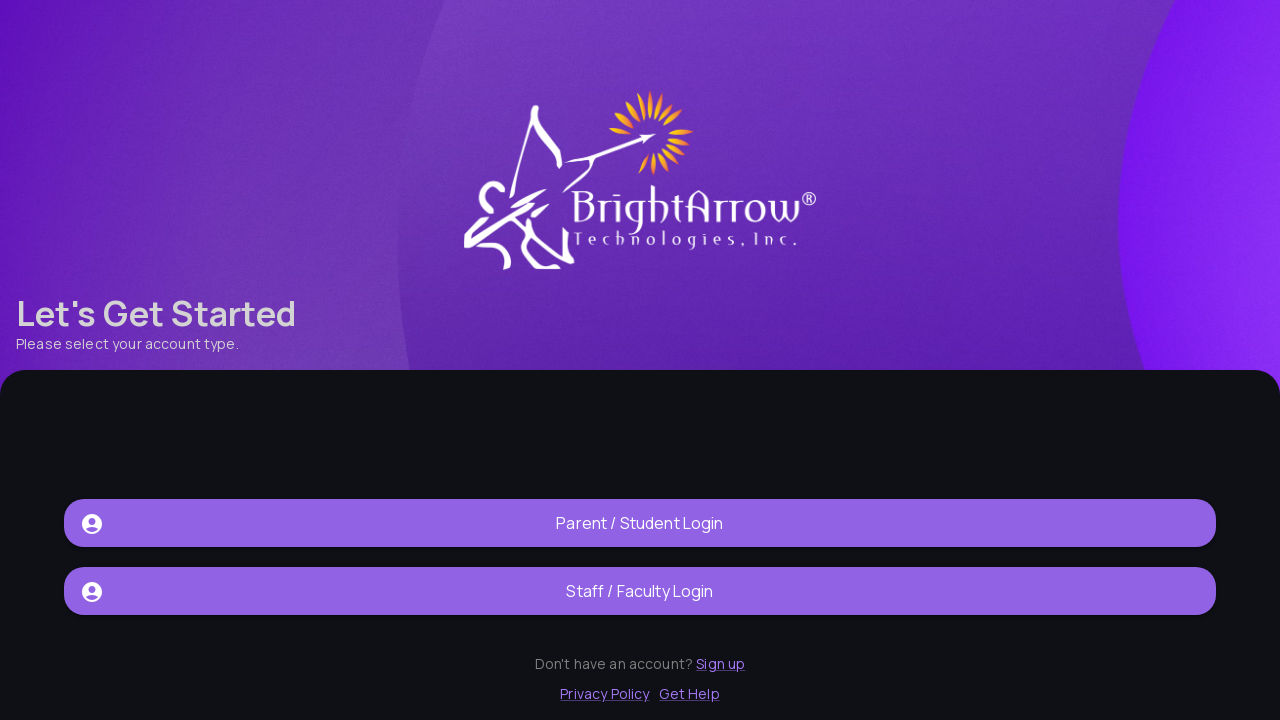

Clicked Get Help link on login page at (690, 693) on text=Get Help
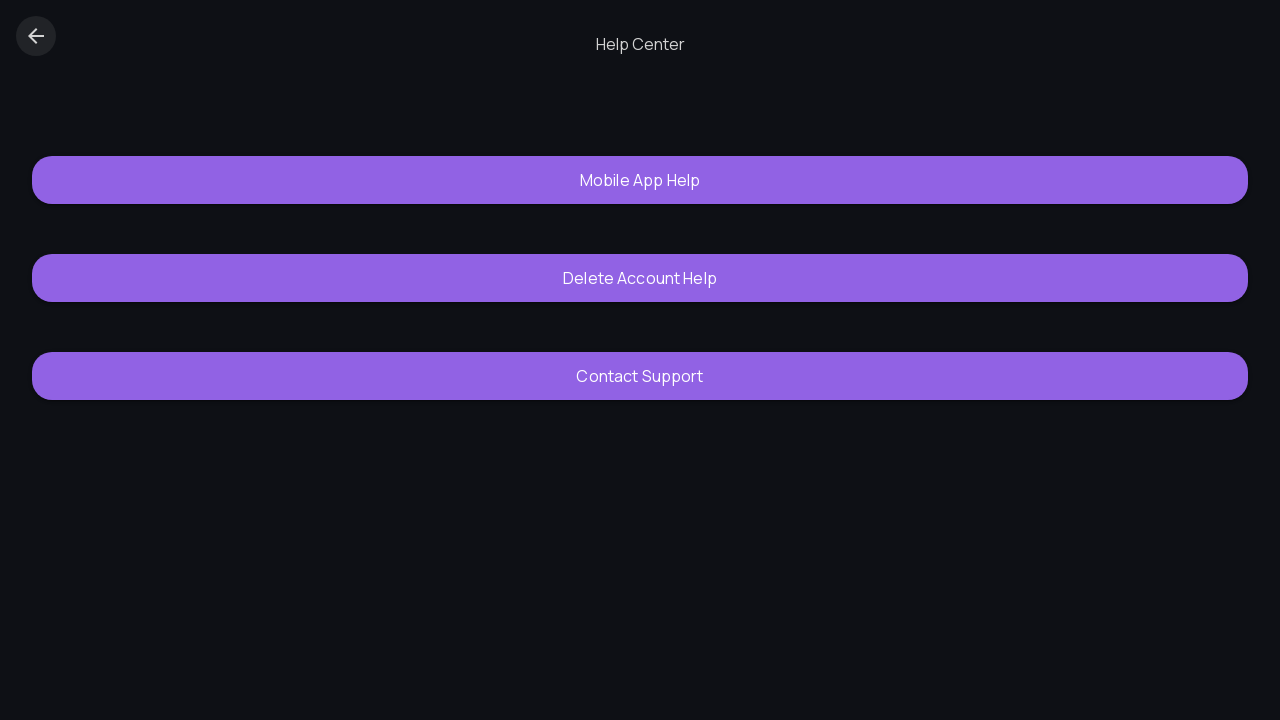

Clicked Delete Account Help button at (640, 278) on button:has-text('Delete Account Help')
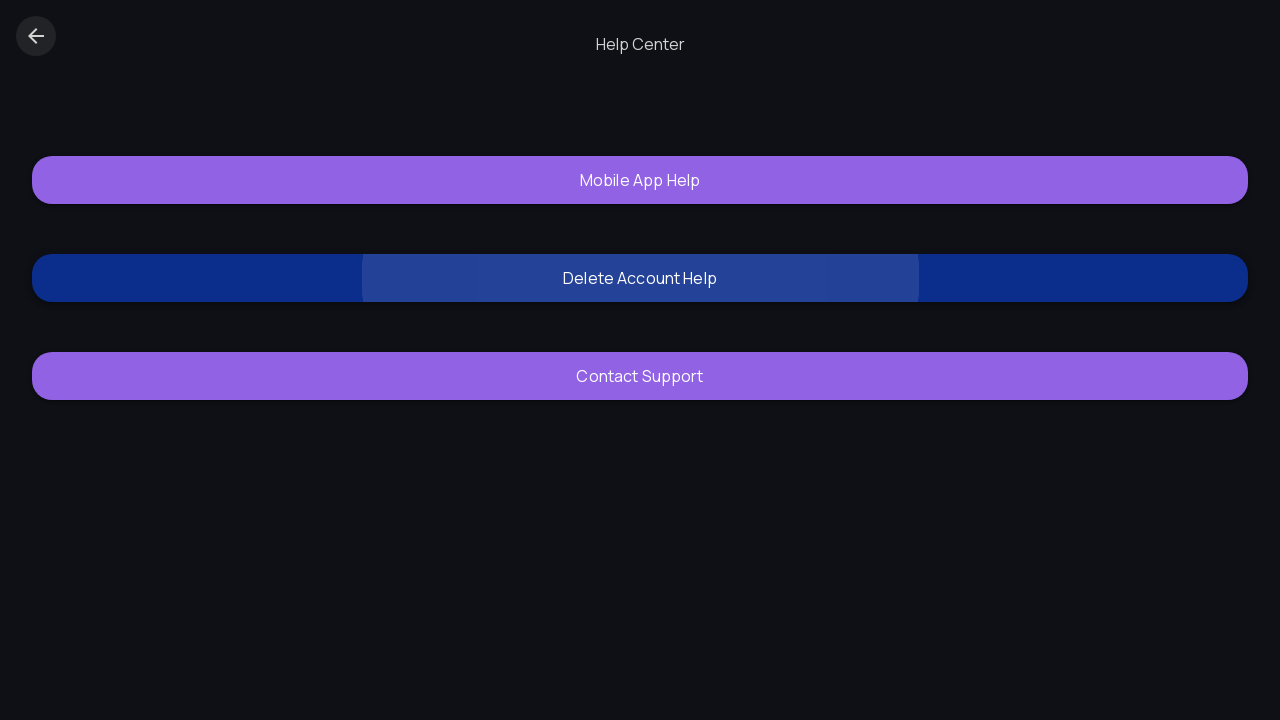

Delete Account Help popup window opened
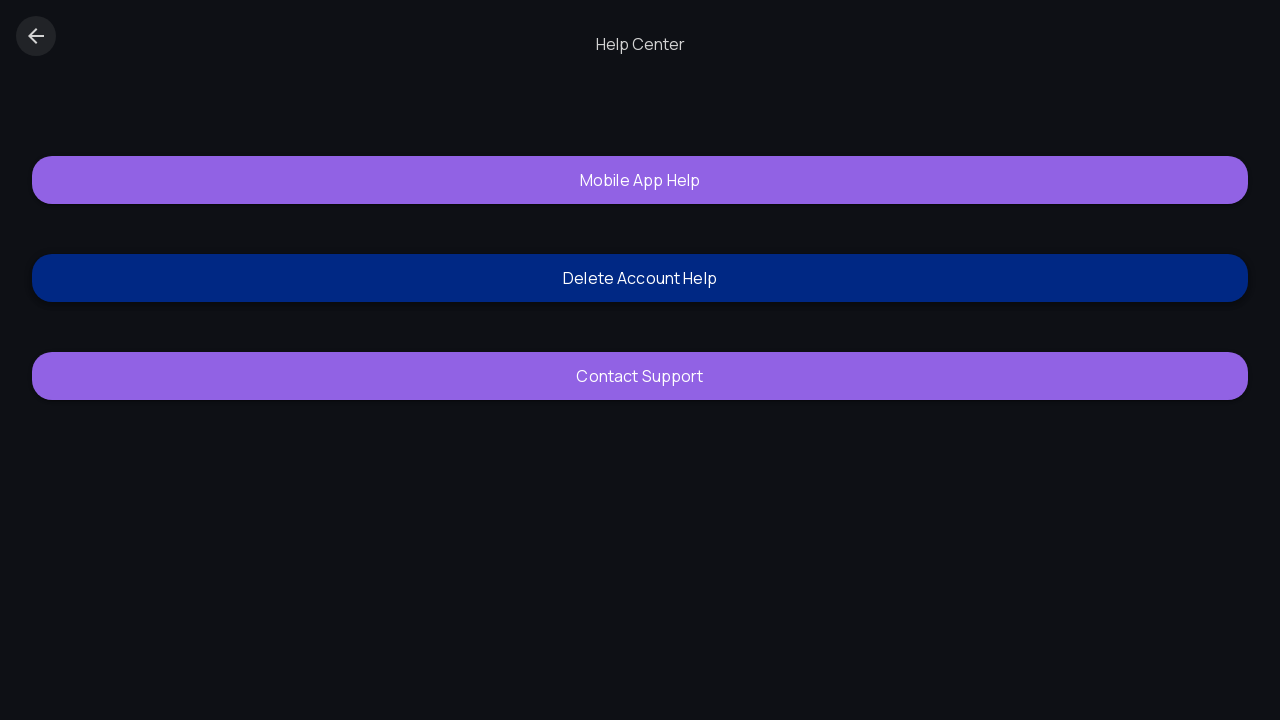

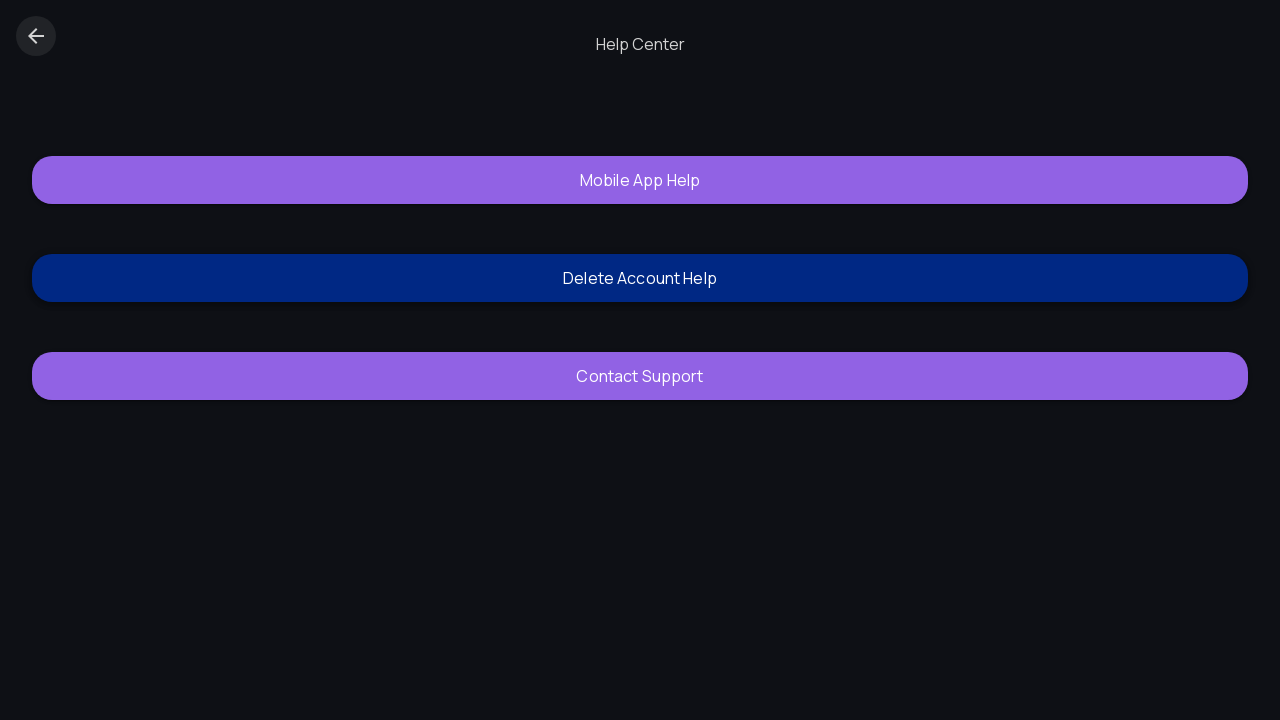